Tests navigation to the "About" page by clicking on the about link in the navigation menu.

Starting URL: https://softuni.bg

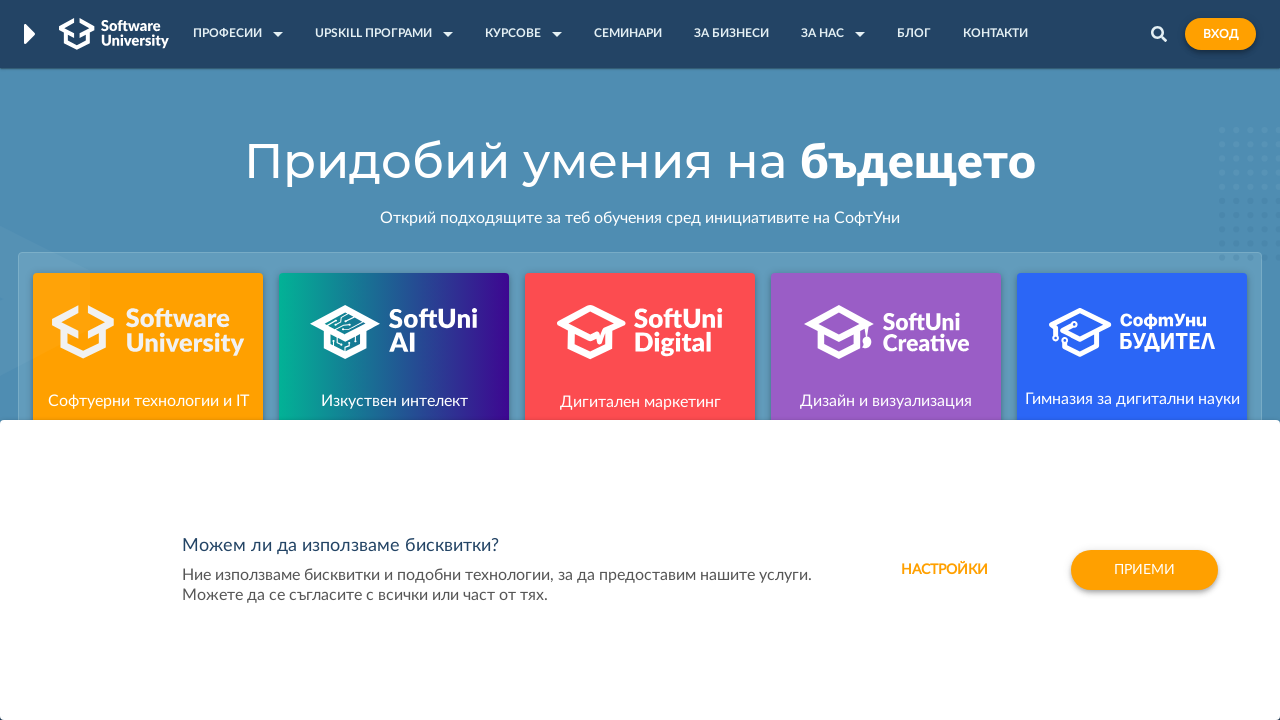

Waited for page to load (domcontentloaded)
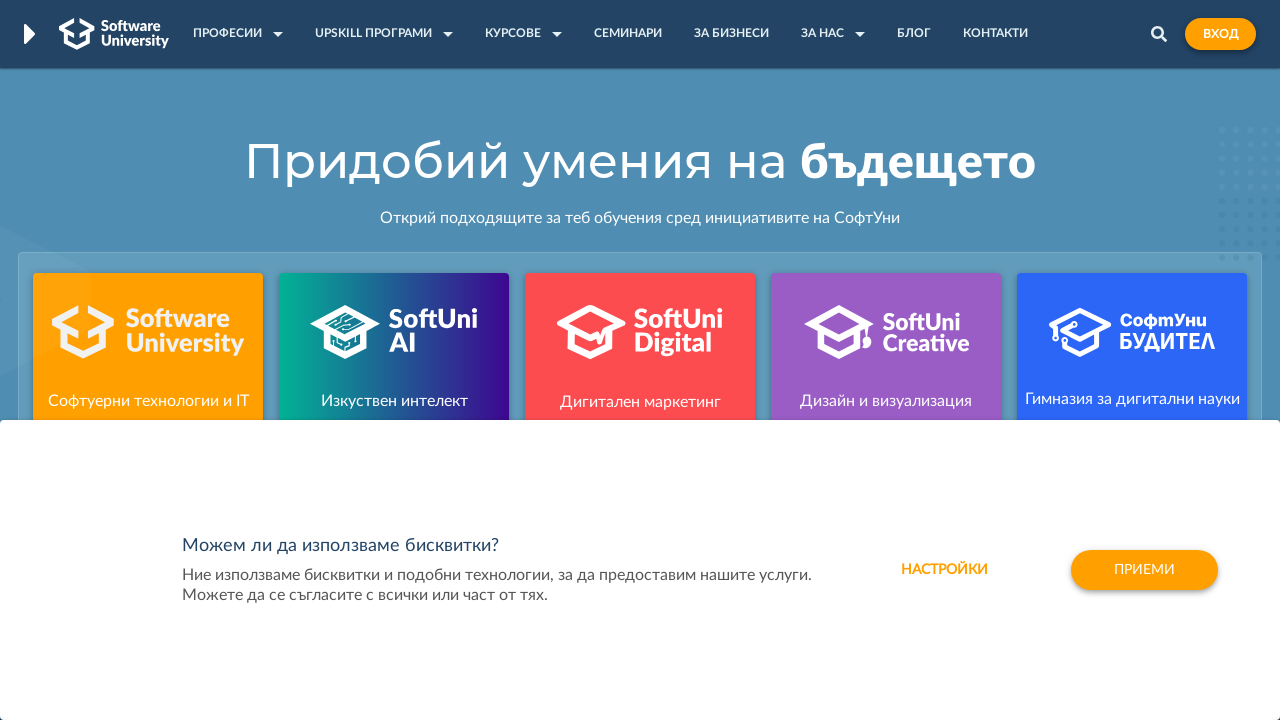

Clicked on the About link in navigation menu at (374, 33) on #nav-items-list > ul > li.page-header-items-list-element.dropdown-item.relative-
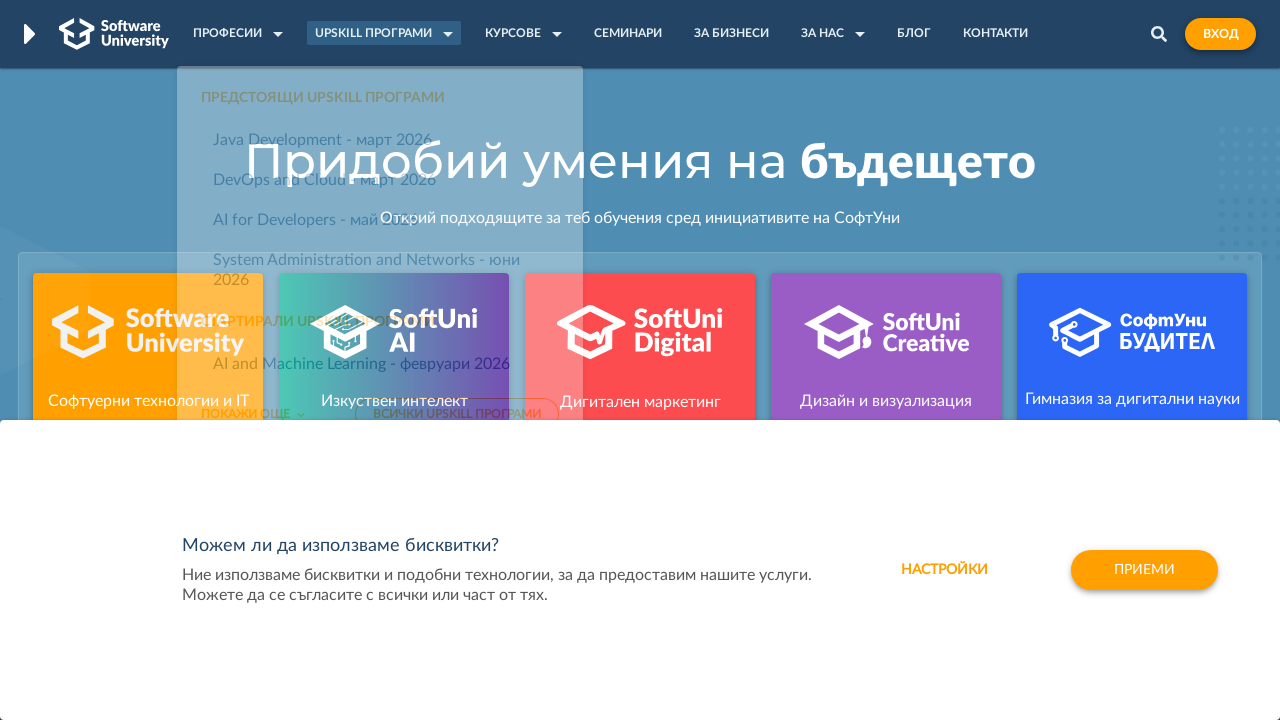

Waited for About page to fully load (domcontentloaded)
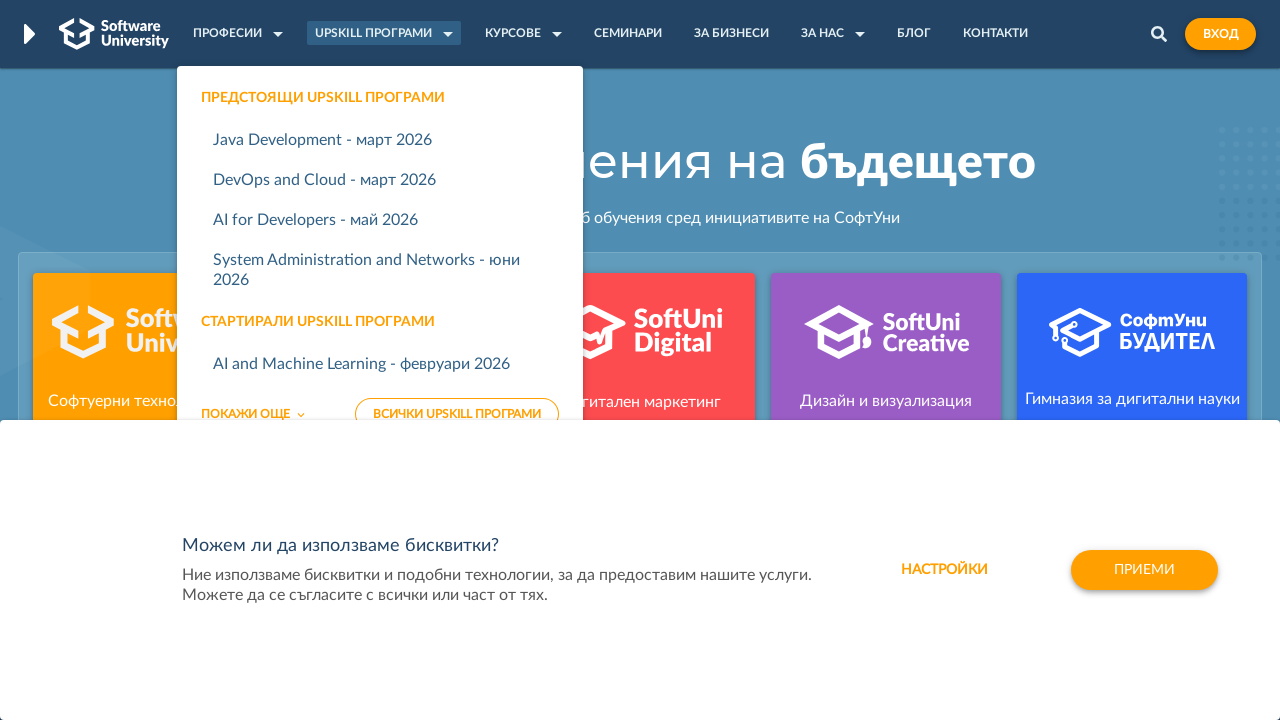

Verified About page loaded by checking body element exists
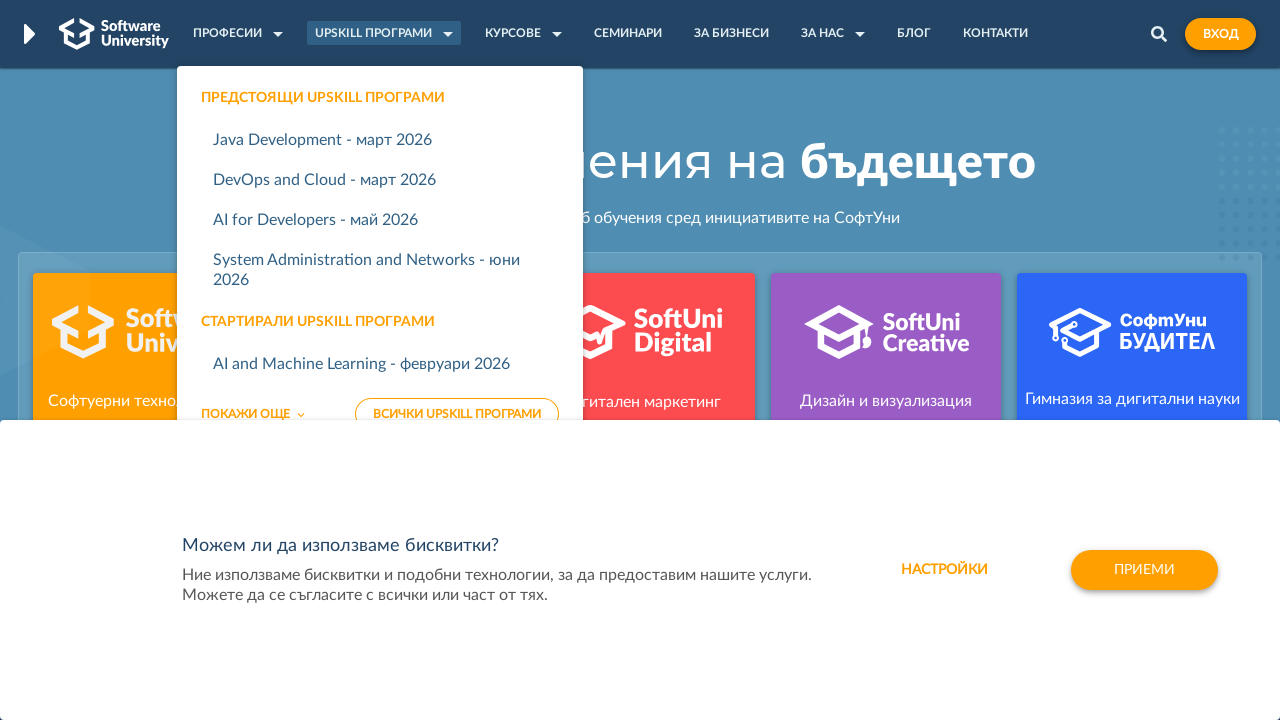

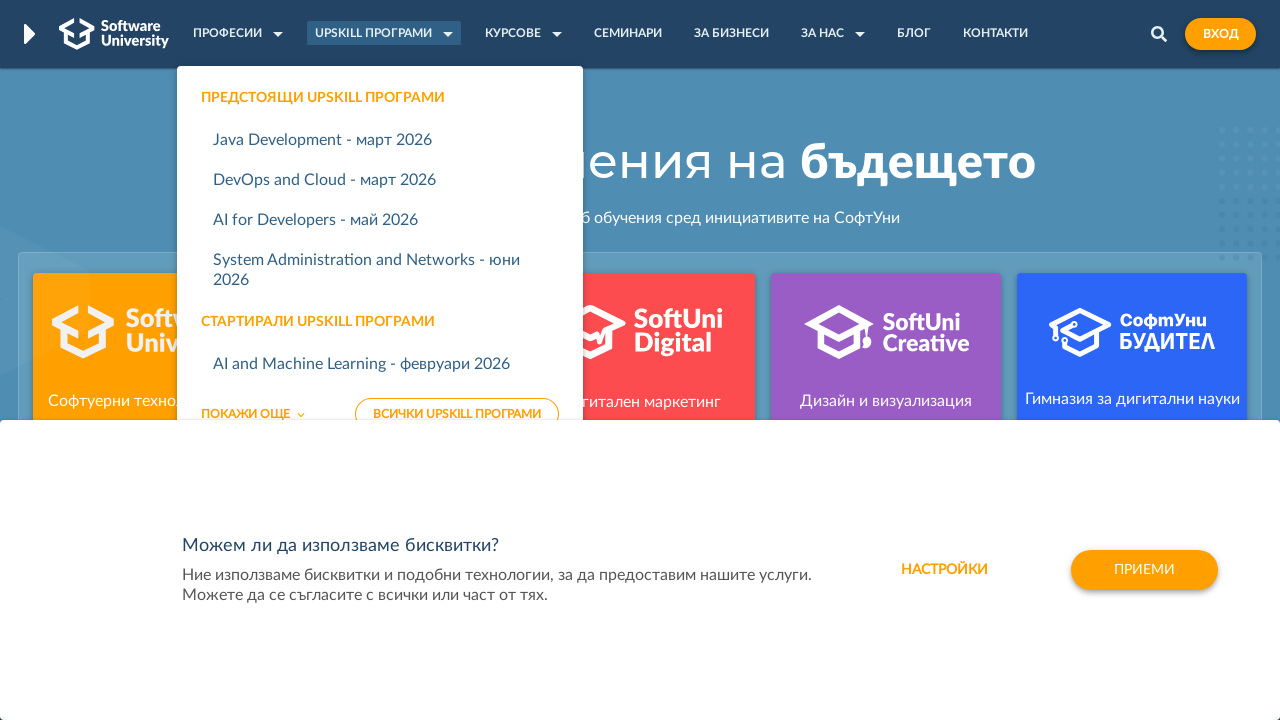